Tests that the counter displays the current number of todo items

Starting URL: https://demo.playwright.dev/todomvc

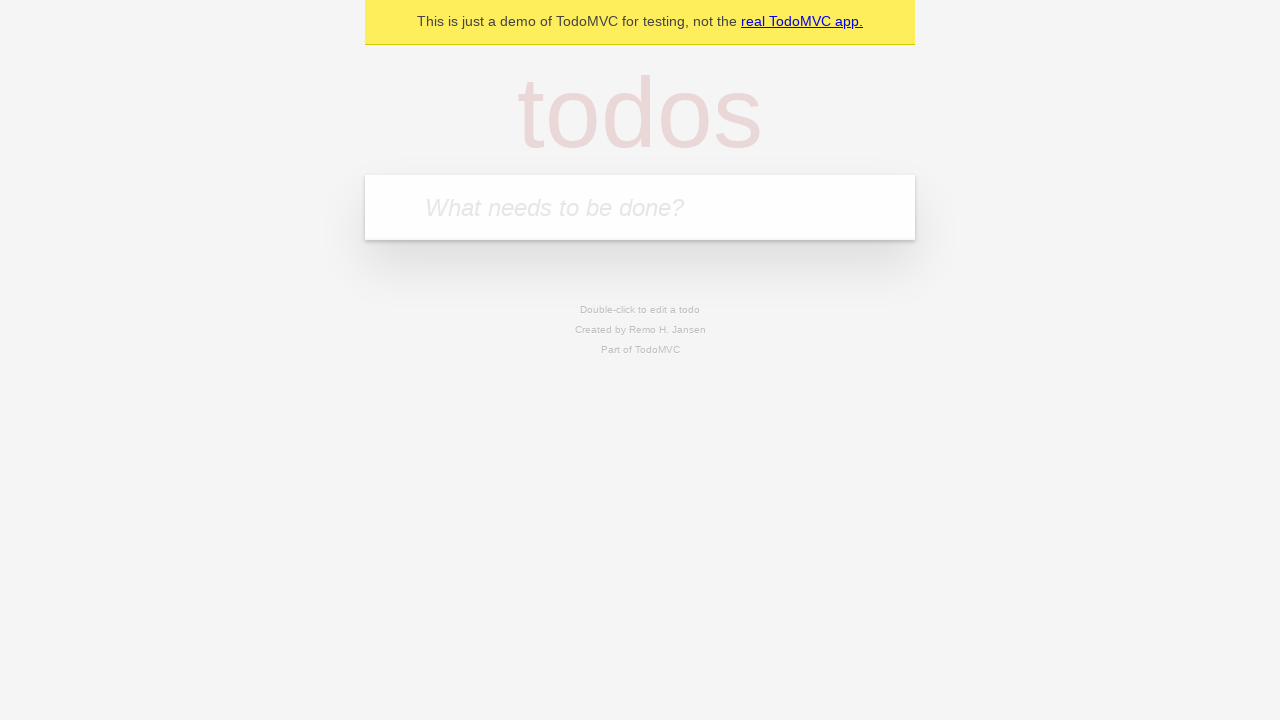

Filled new todo input with 'buy some cheese' on .new-todo
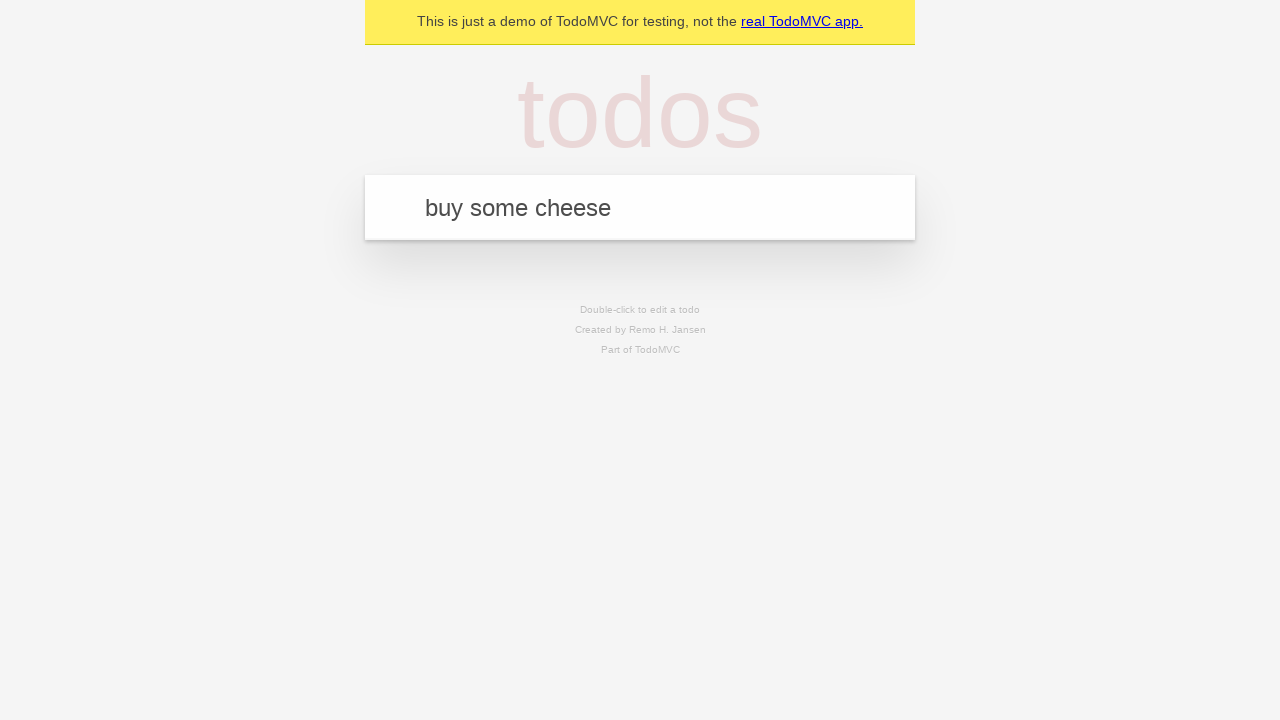

Pressed Enter to create first todo item on .new-todo
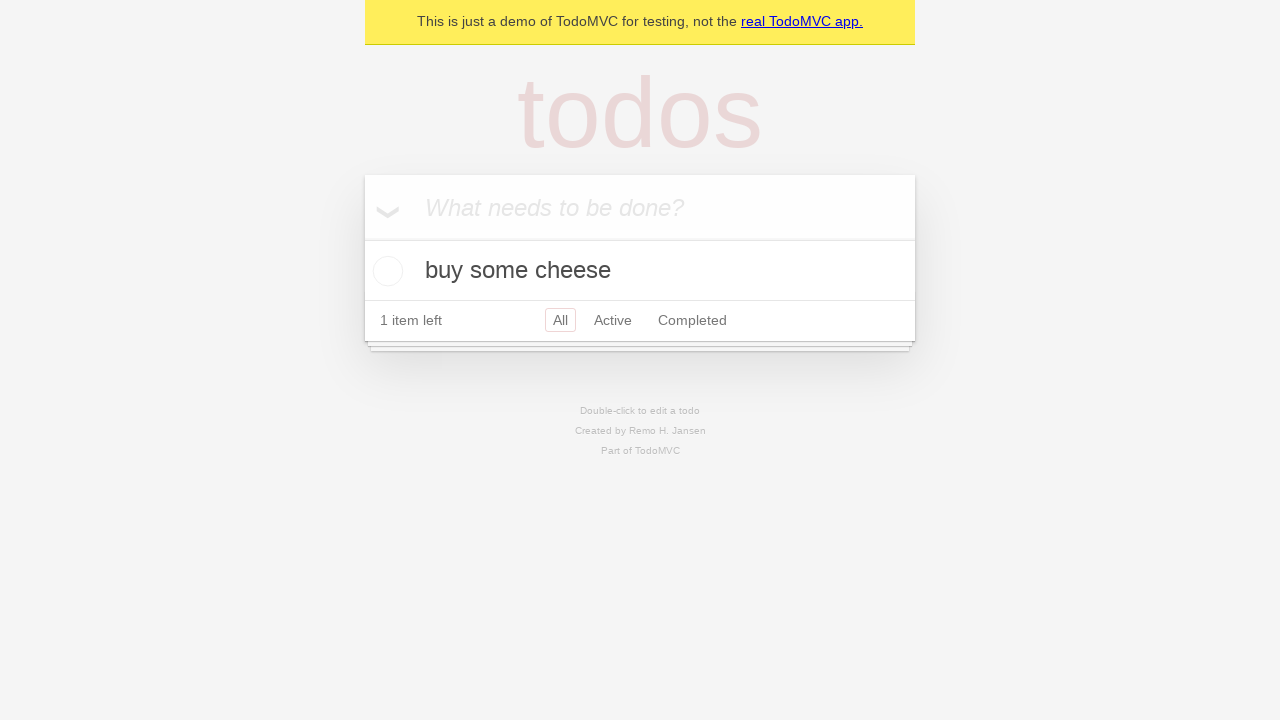

Todo count element appeared after creating first item
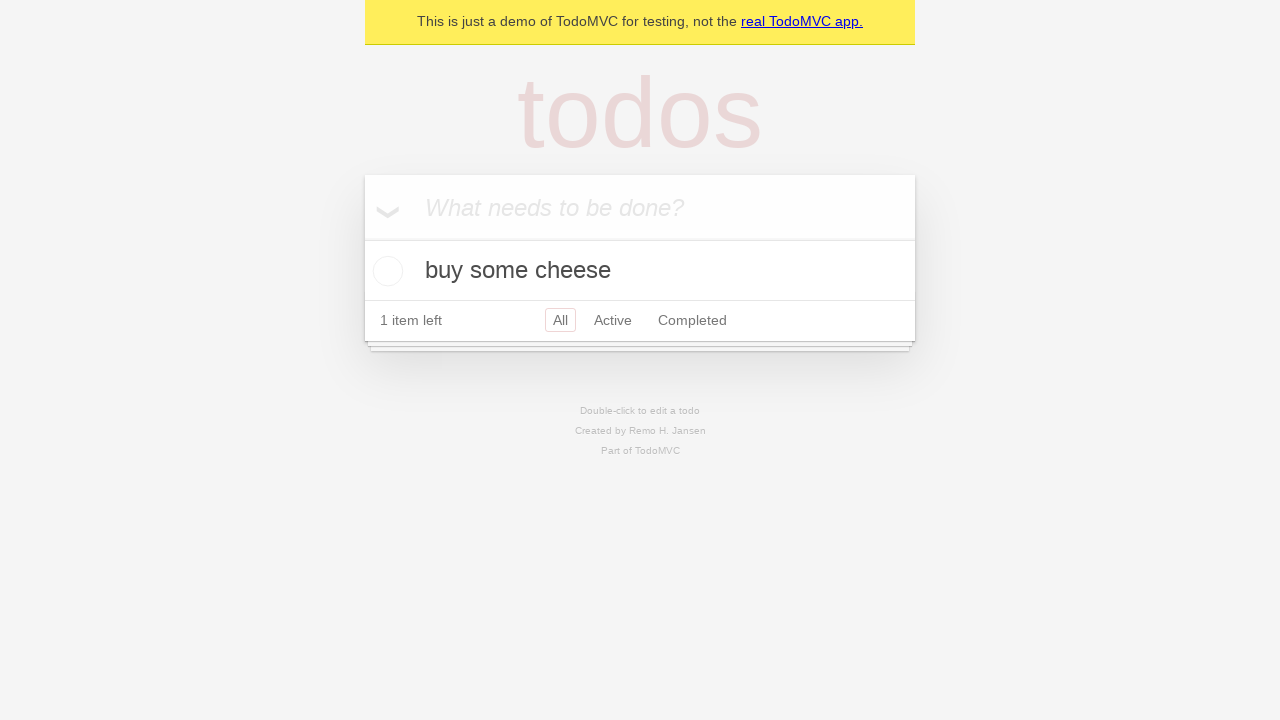

Filled new todo input with 'feed the cat' on .new-todo
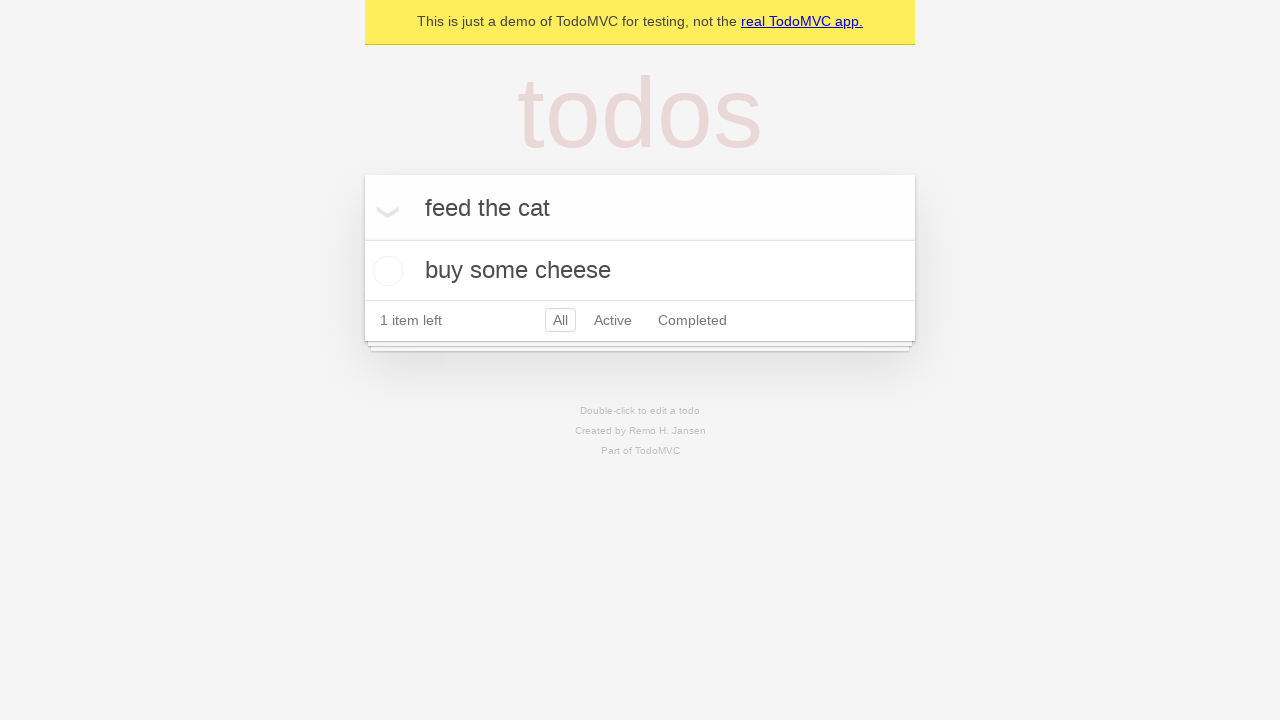

Pressed Enter to create second todo item on .new-todo
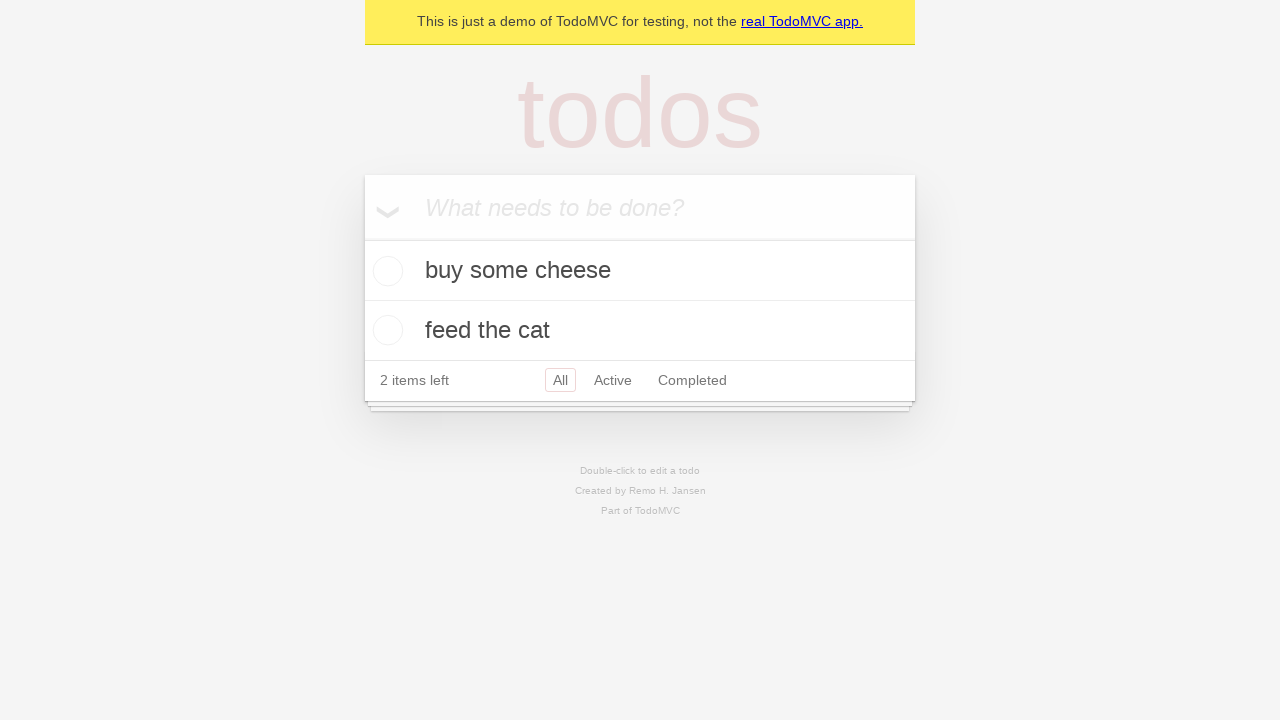

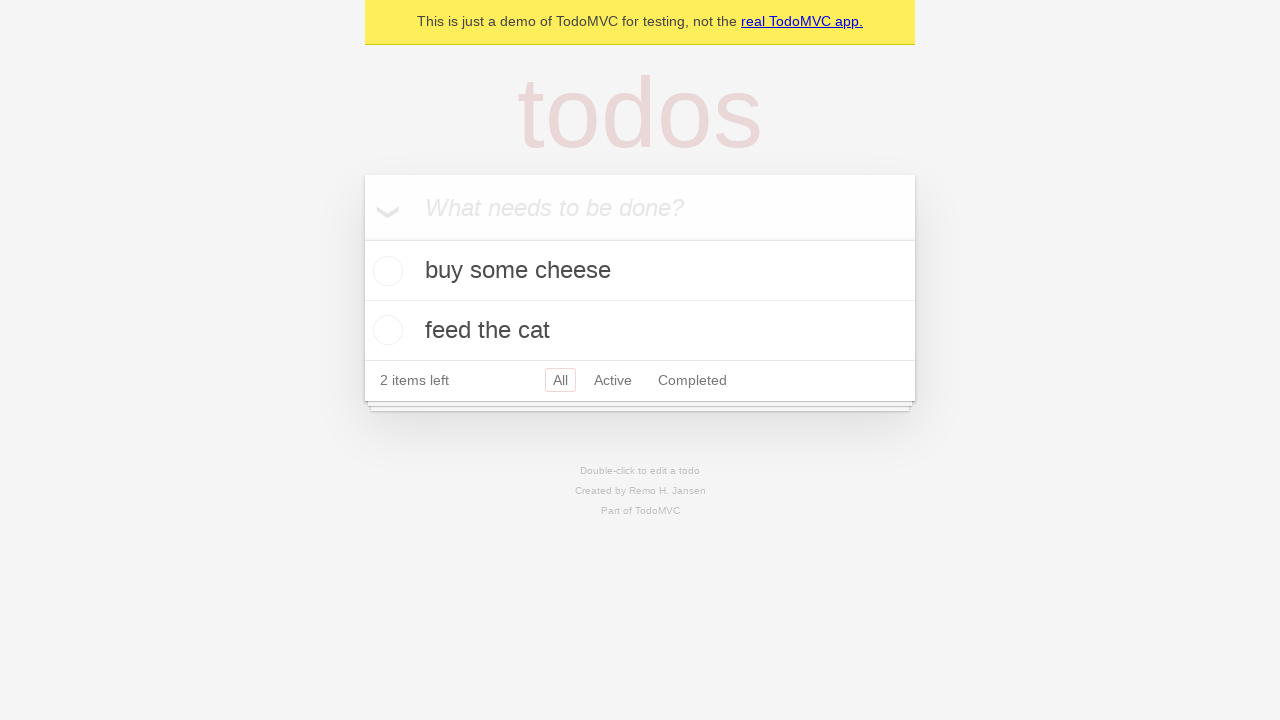